Navigates to DuckDuckGo search engine, enters a search query in the search box, and submits the search form to view results.

Starting URL: http://www.duckduckgo.co.uk

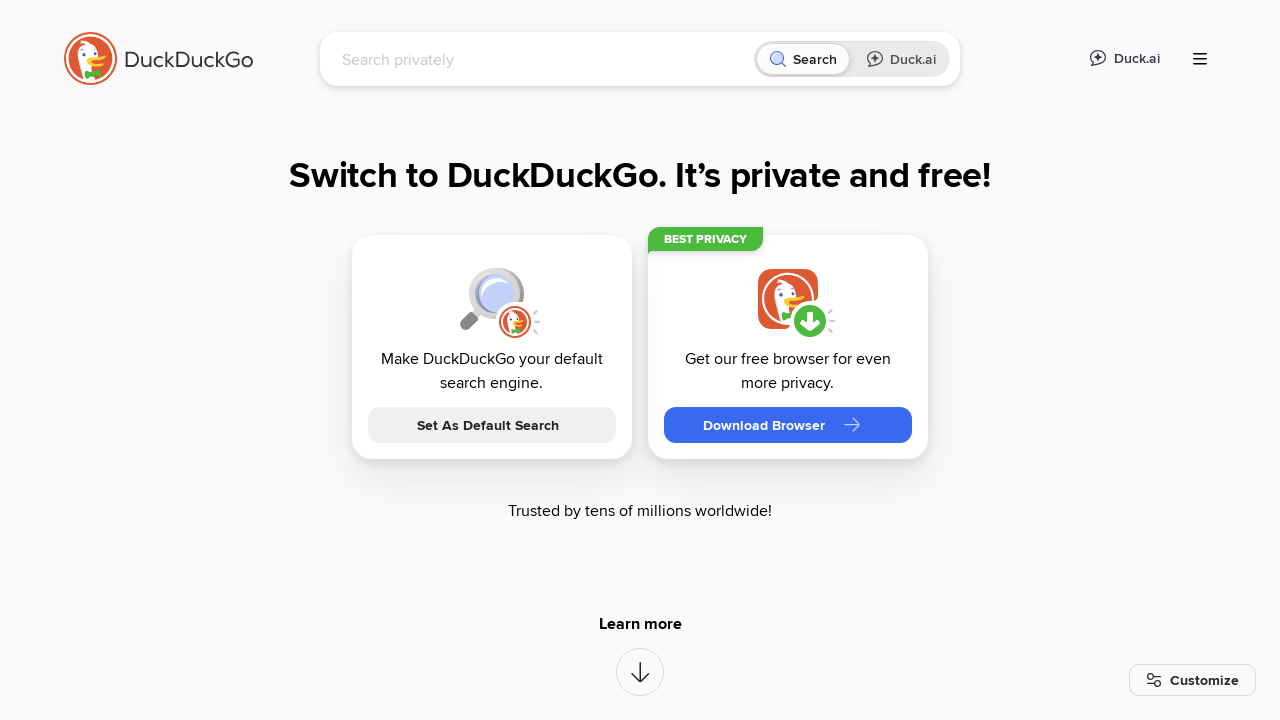

Waited for DuckDuckGo home page to load and verified title
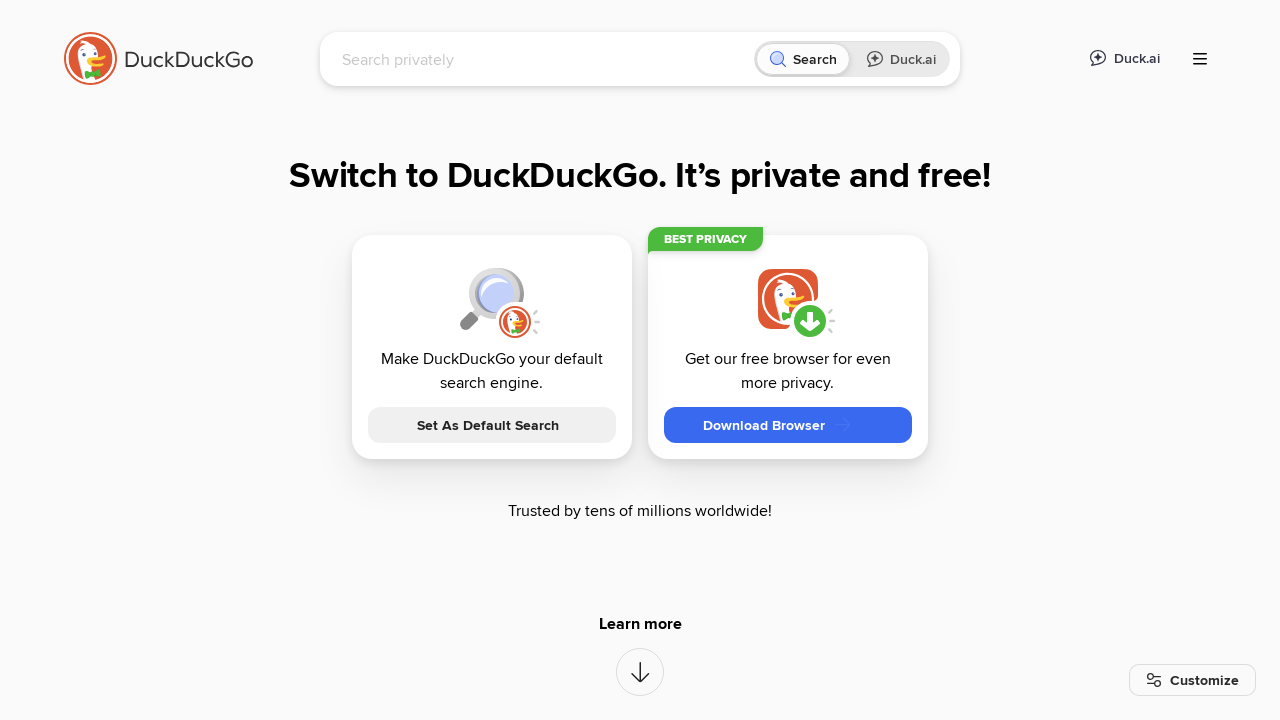

Filled search field with 'cheese' on input[name='q']
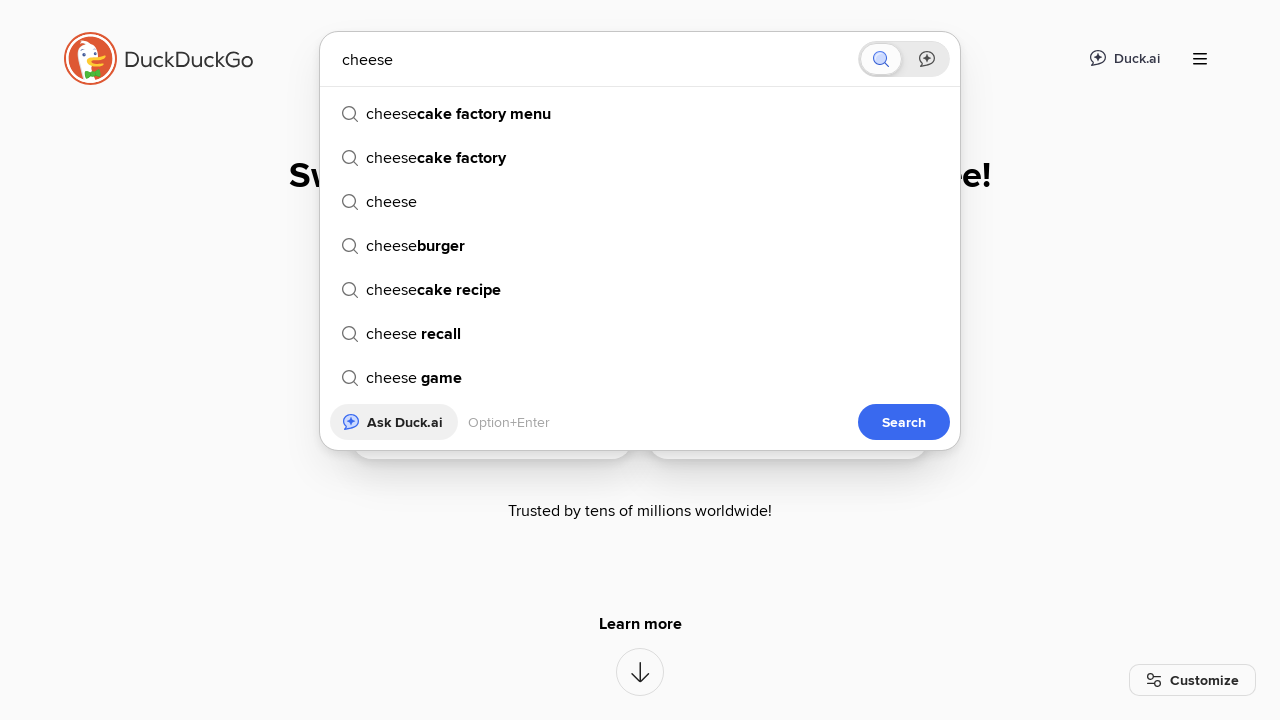

Submitted search form by pressing Enter on input[name='q']
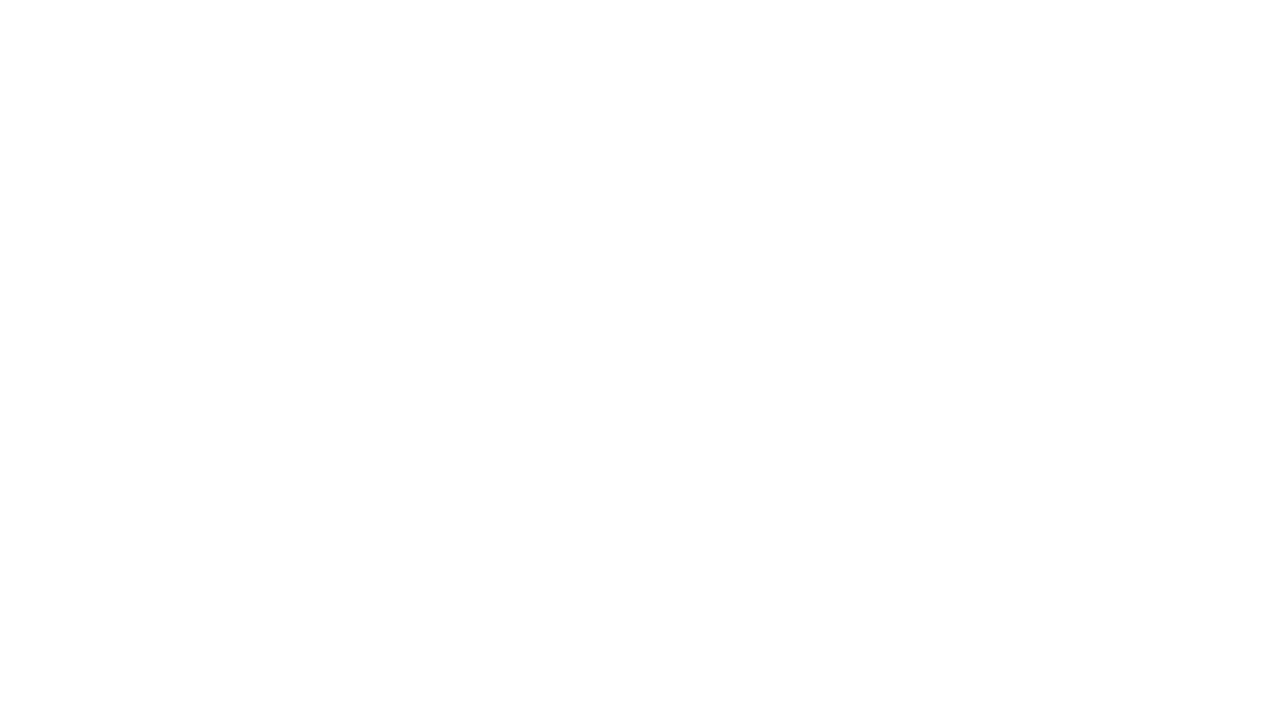

Waited for search results page to load with 'cheese' in title
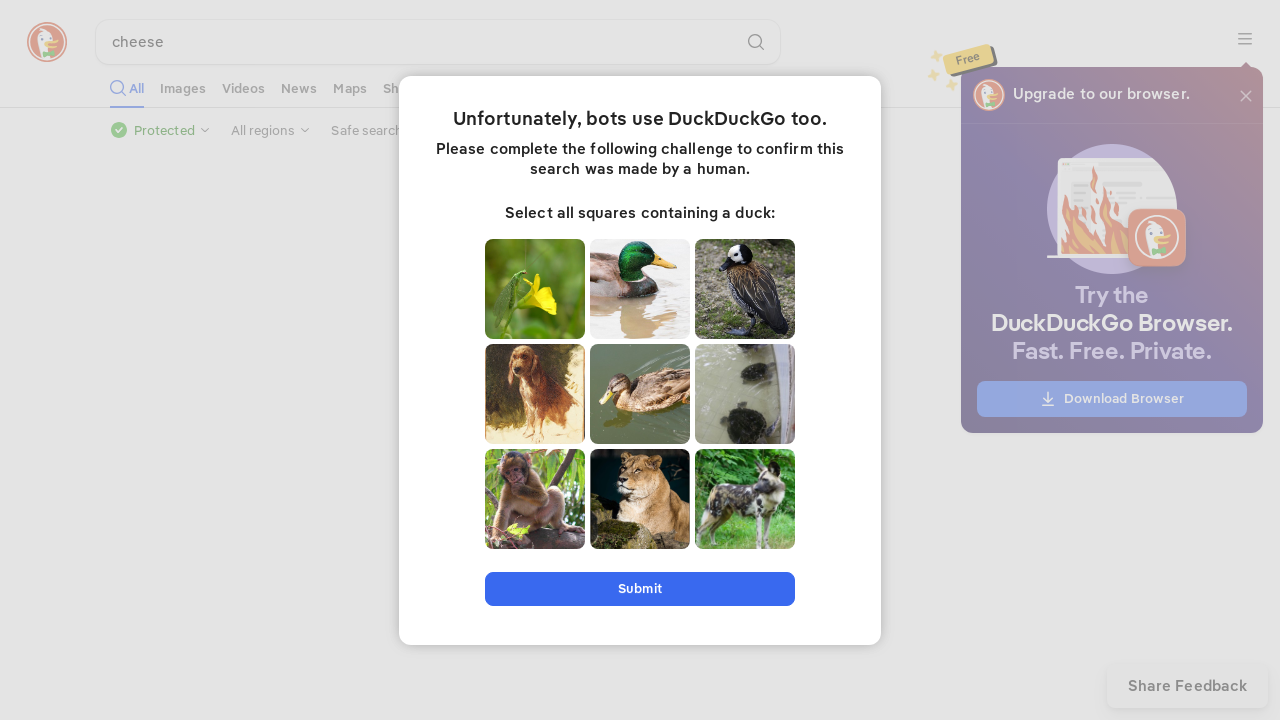

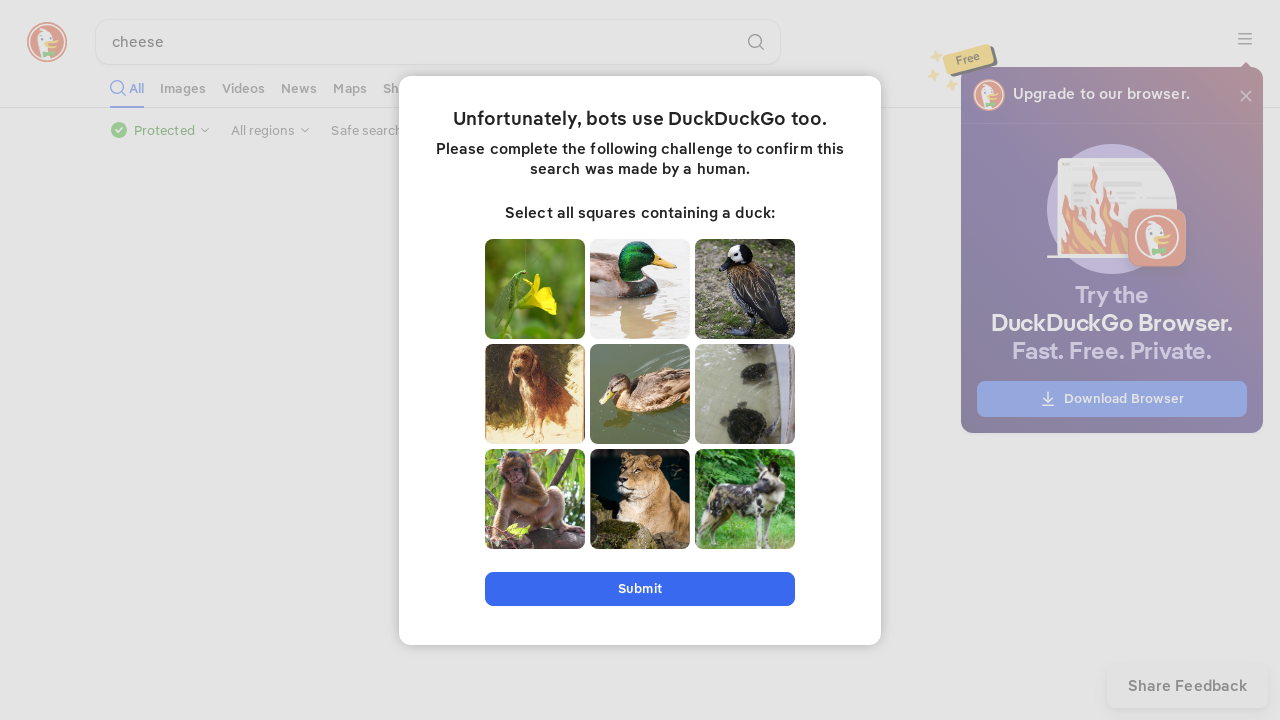